Fills out a registration form with various user details including name, address, phone number, SSN, username and password

Starting URL: https://parabank.parasoft.com/parabank/register.htm

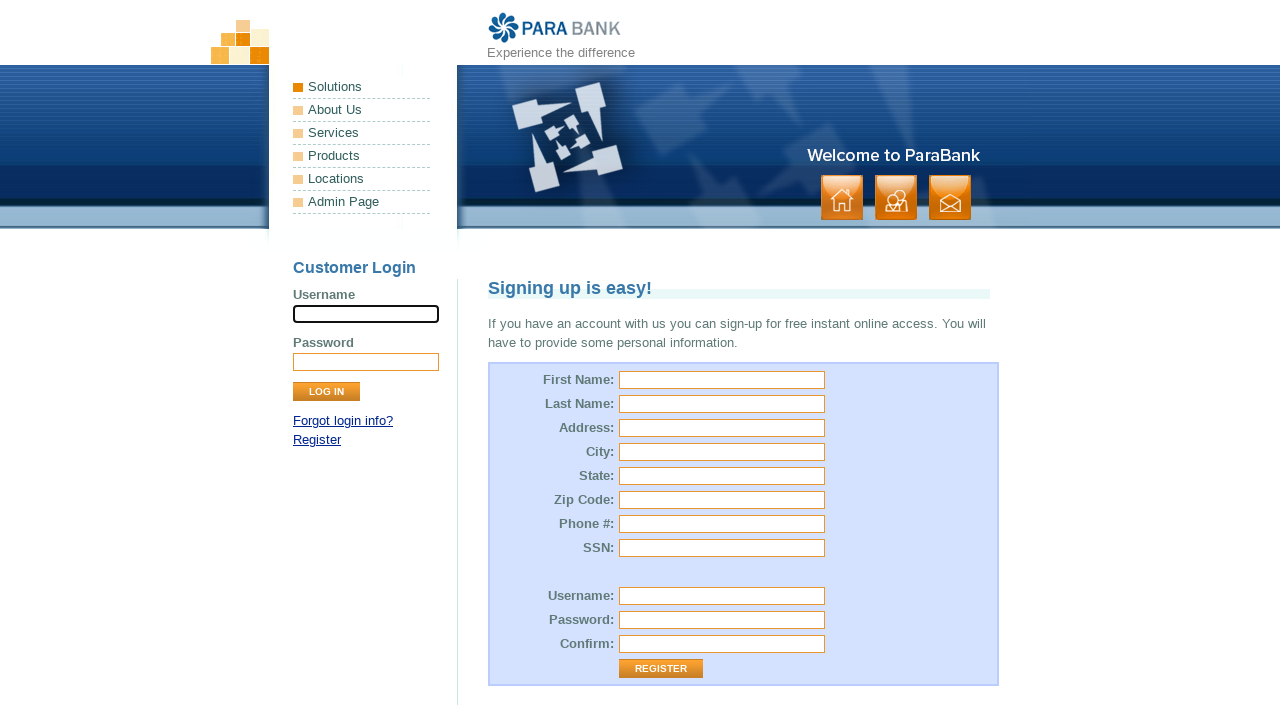

Filled first name with 'John' on input[name='customer.firstName']
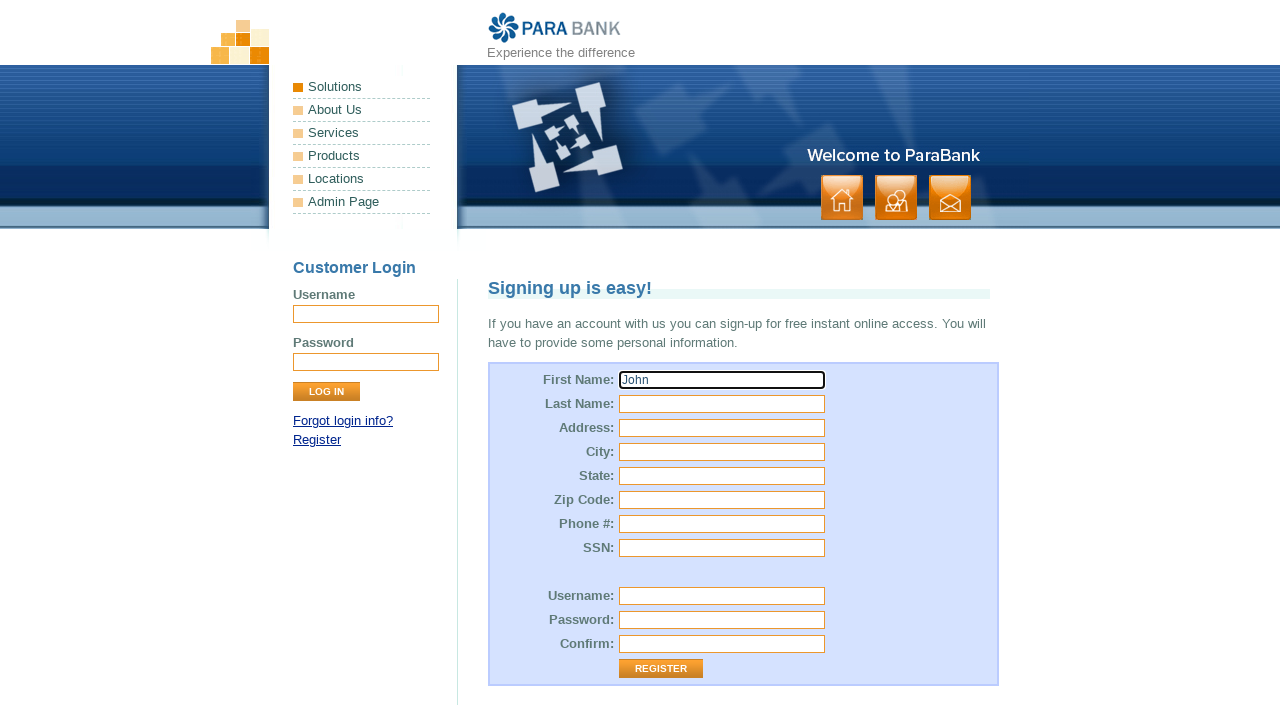

Filled last name with 'Smith' on input[name='customer.lastName']
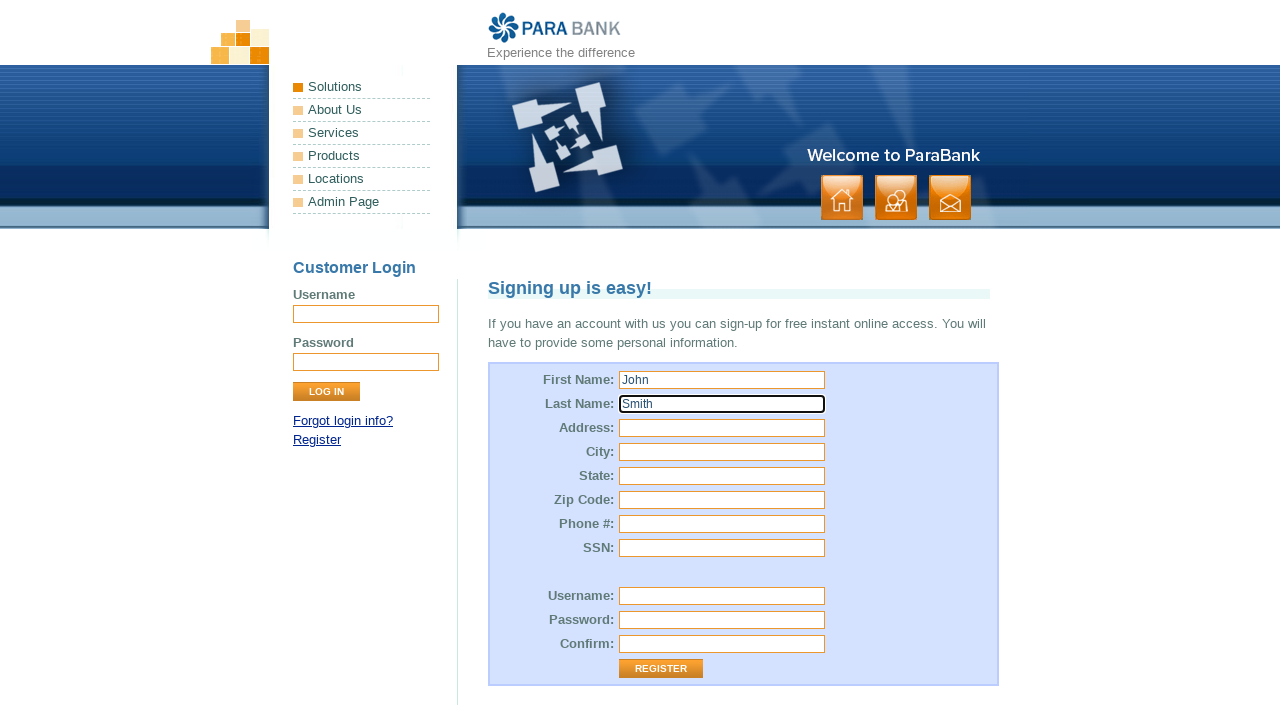

Filled street address with '123 Oak Avenue' on input[name='customer.address.street']
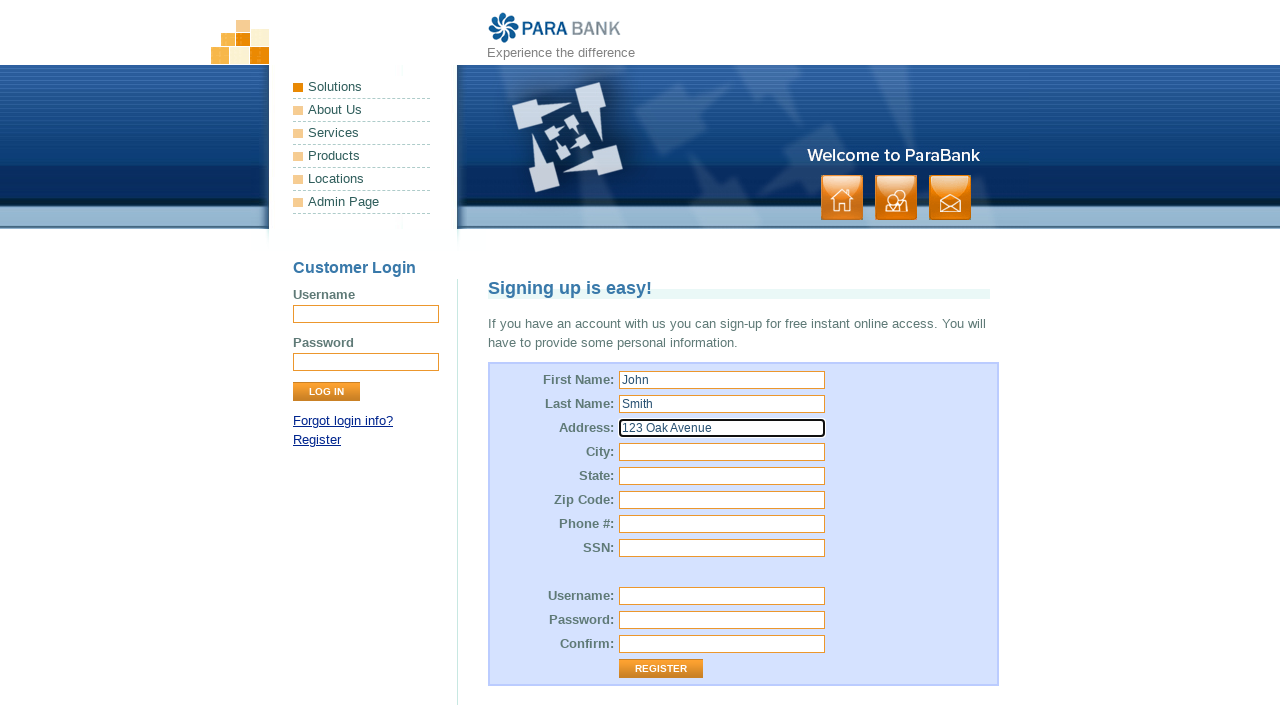

Filled state with 'California' on input[name='customer.address.state']
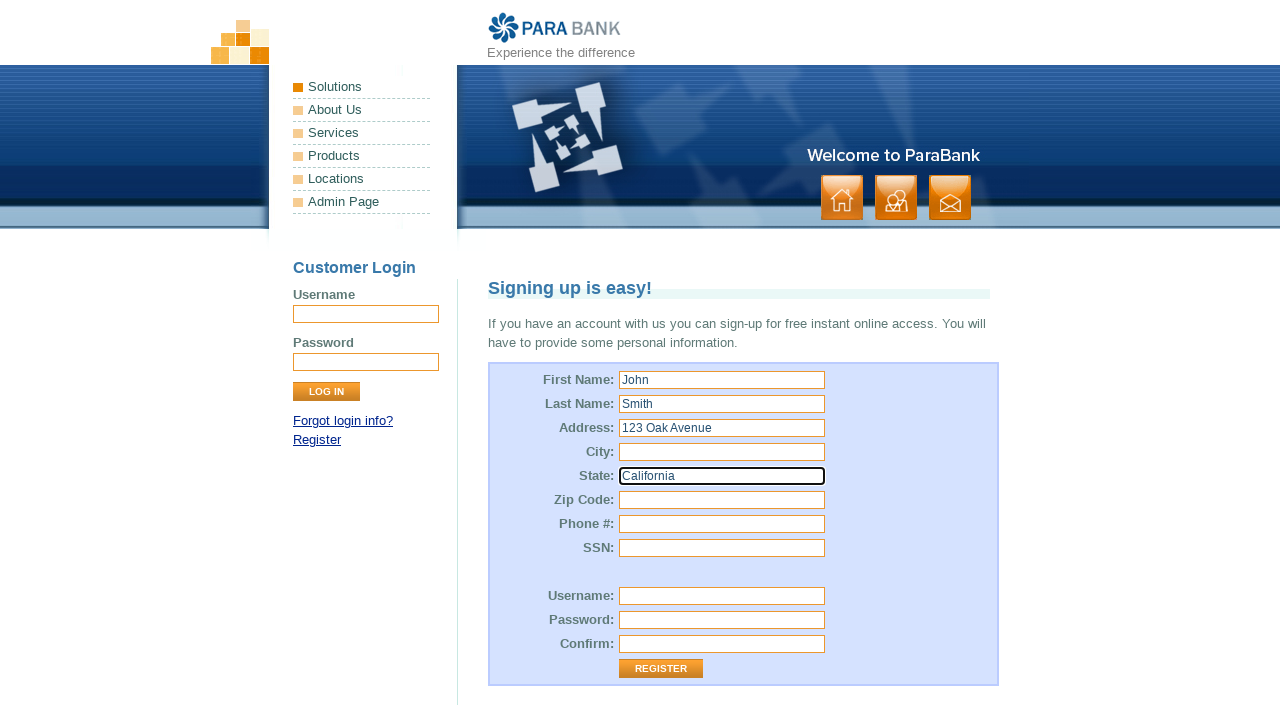

Filled zip code with '90210' on input[name='customer.address.zipCode']
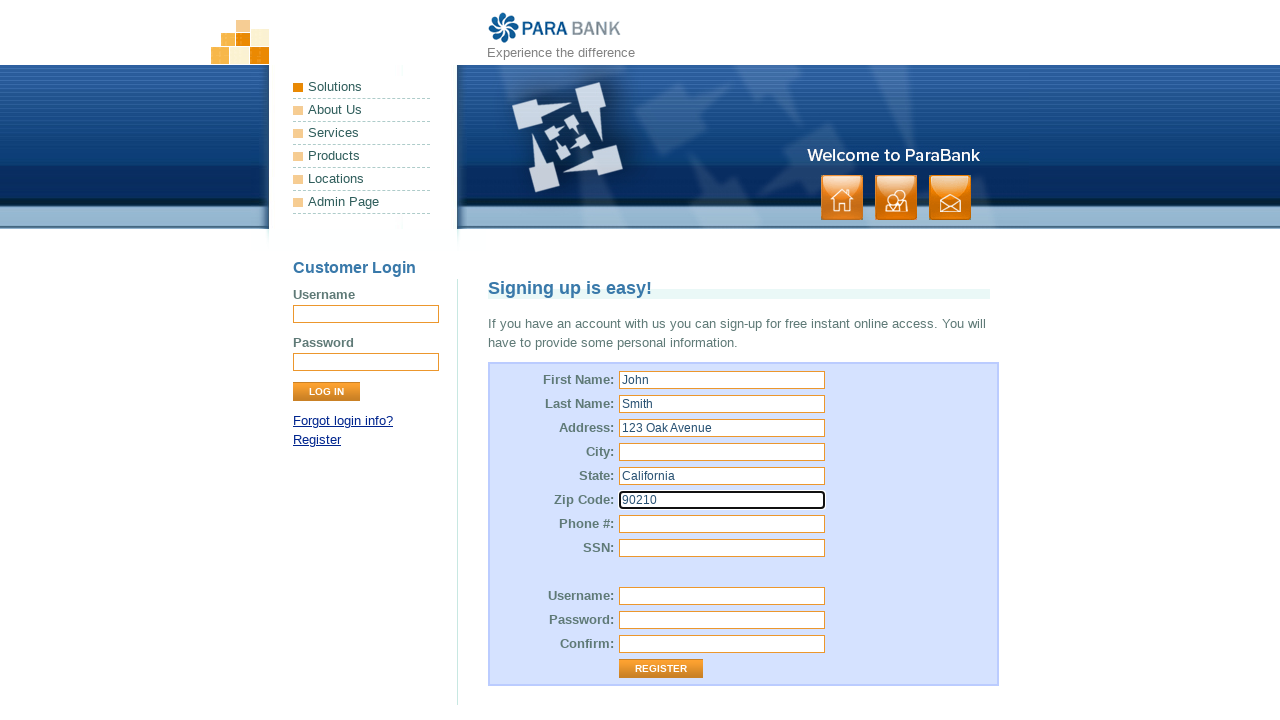

Filled phone number with '5551234567' on input[name='customer.phoneNumber']
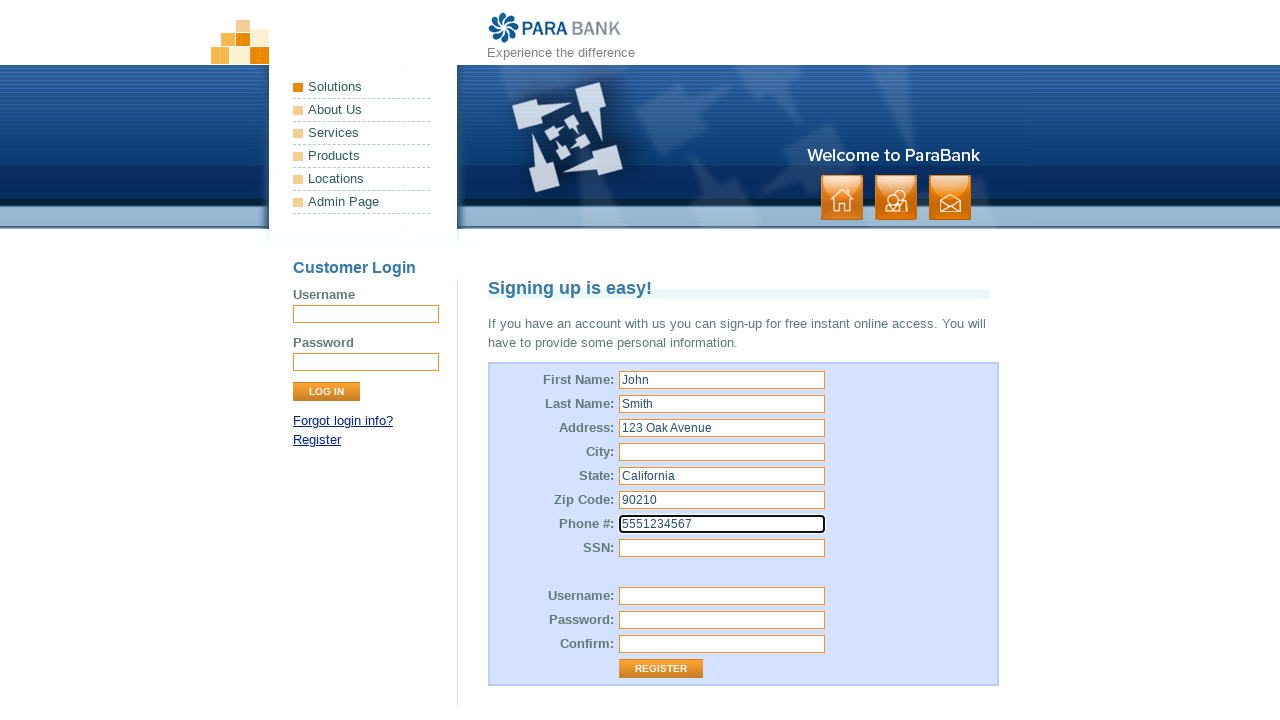

Filled SSN with '123456789' on input[name='customer.ssn']
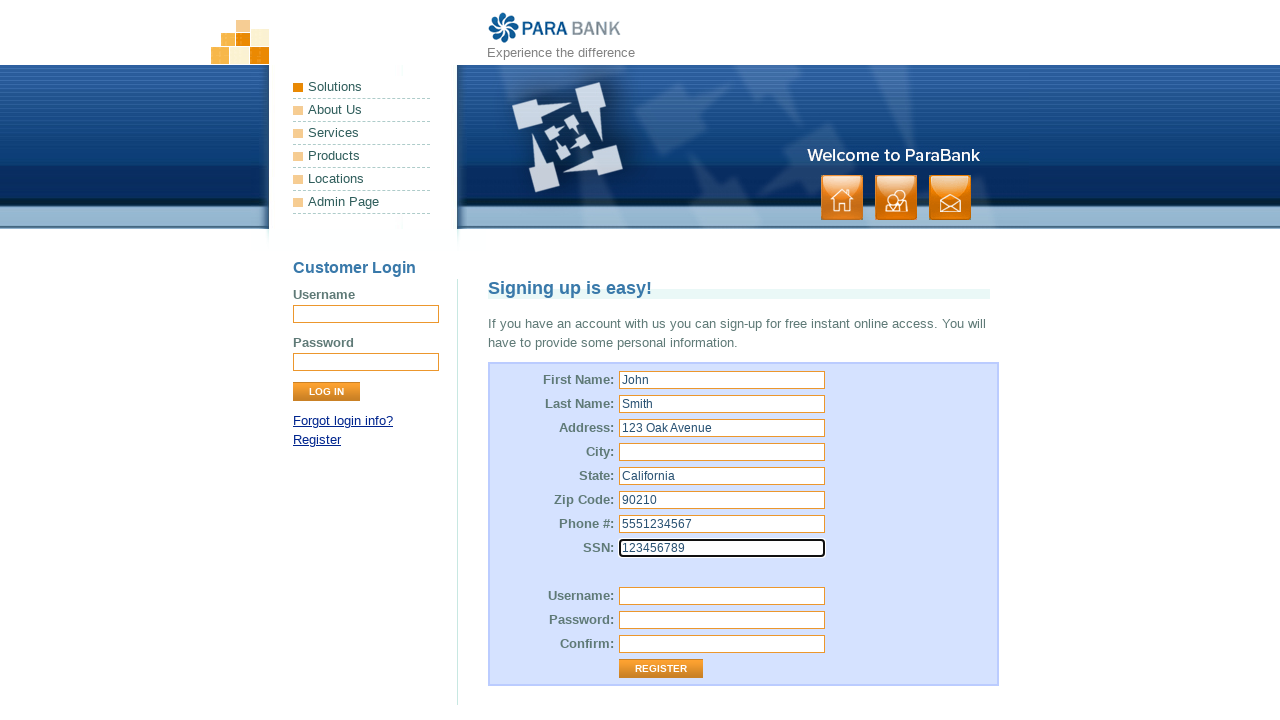

Filled username with 'jsmith2024' on input[name='customer.username']
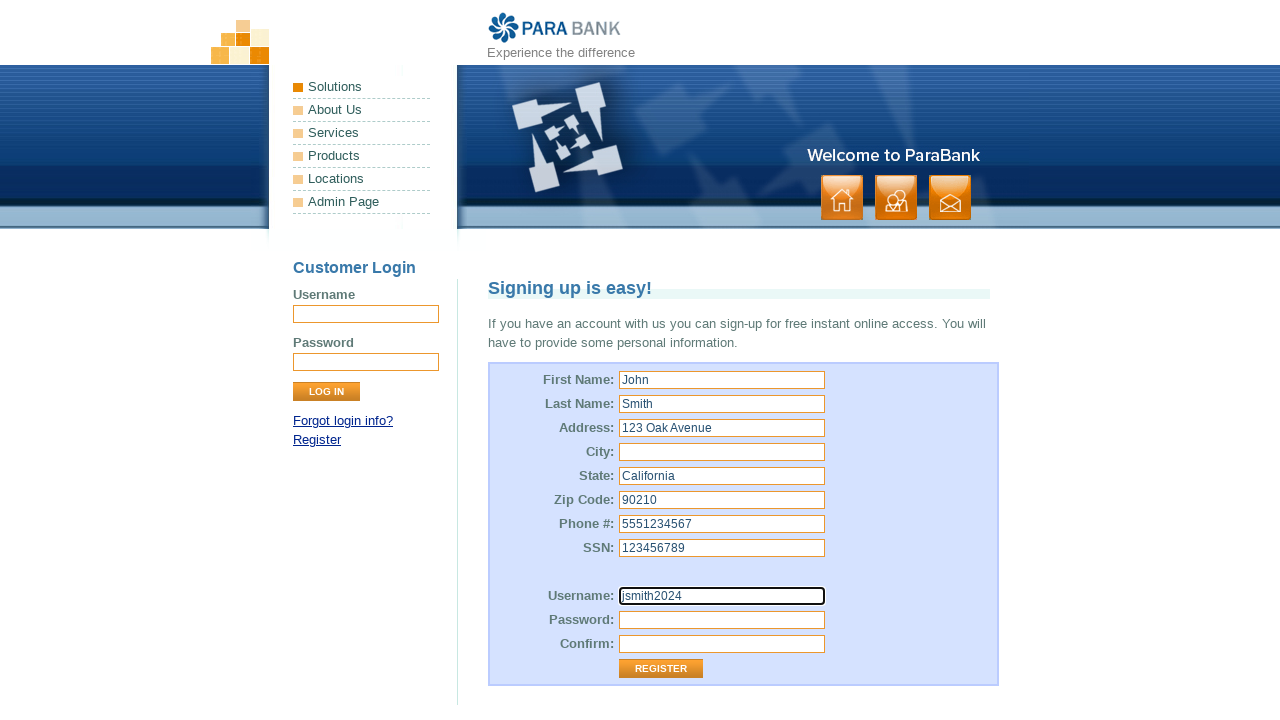

Filled password with 'SecurePass123' on input[name='customer.password']
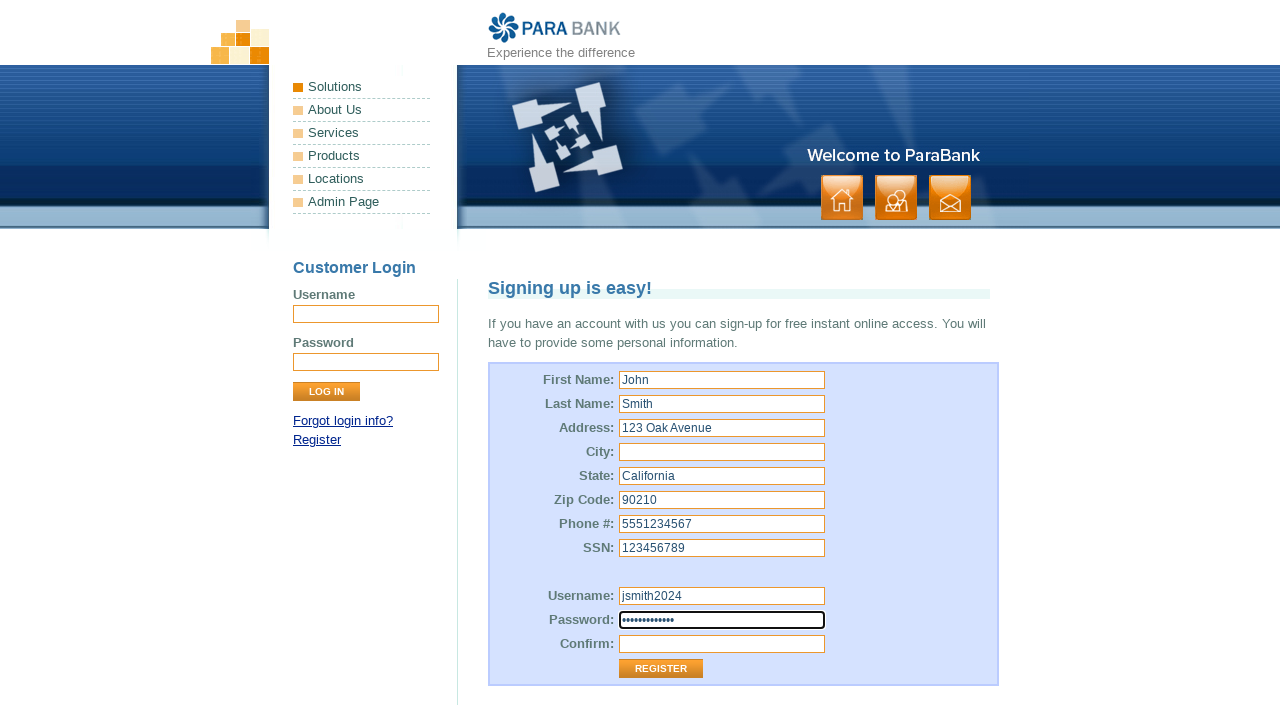

Confirmed password with 'SecurePass123' on input[name='repeatedPassword']
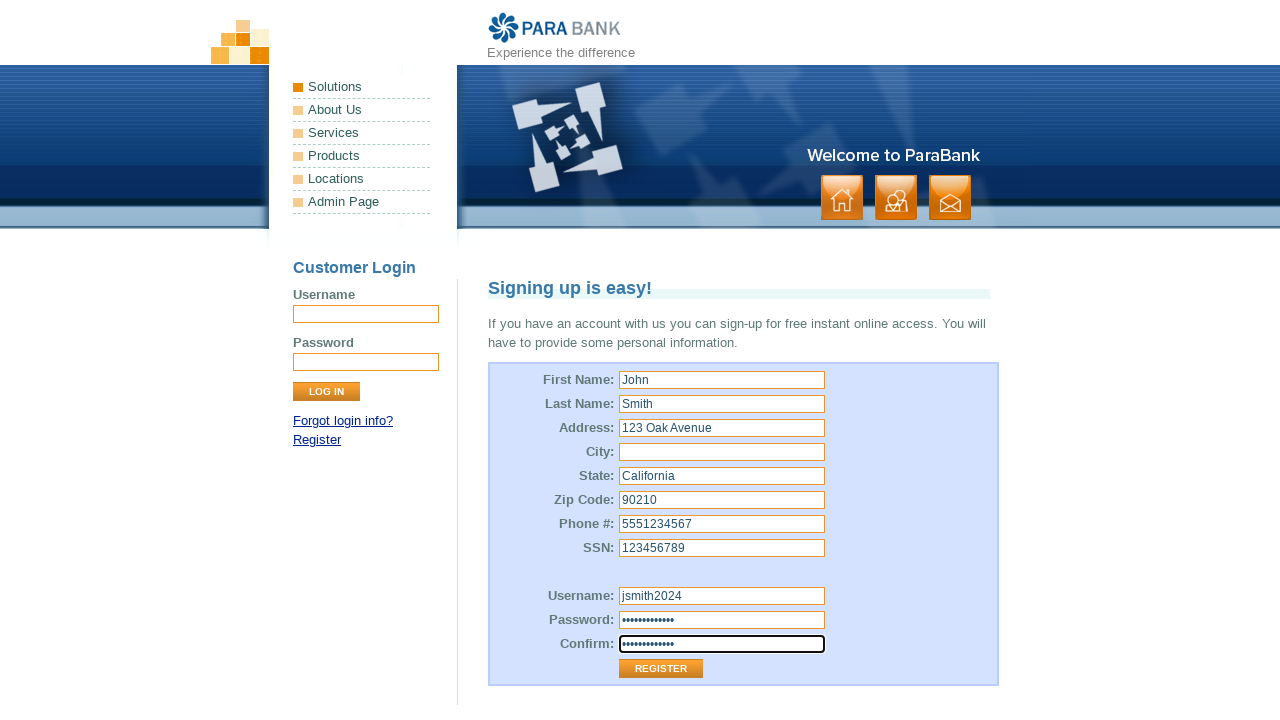

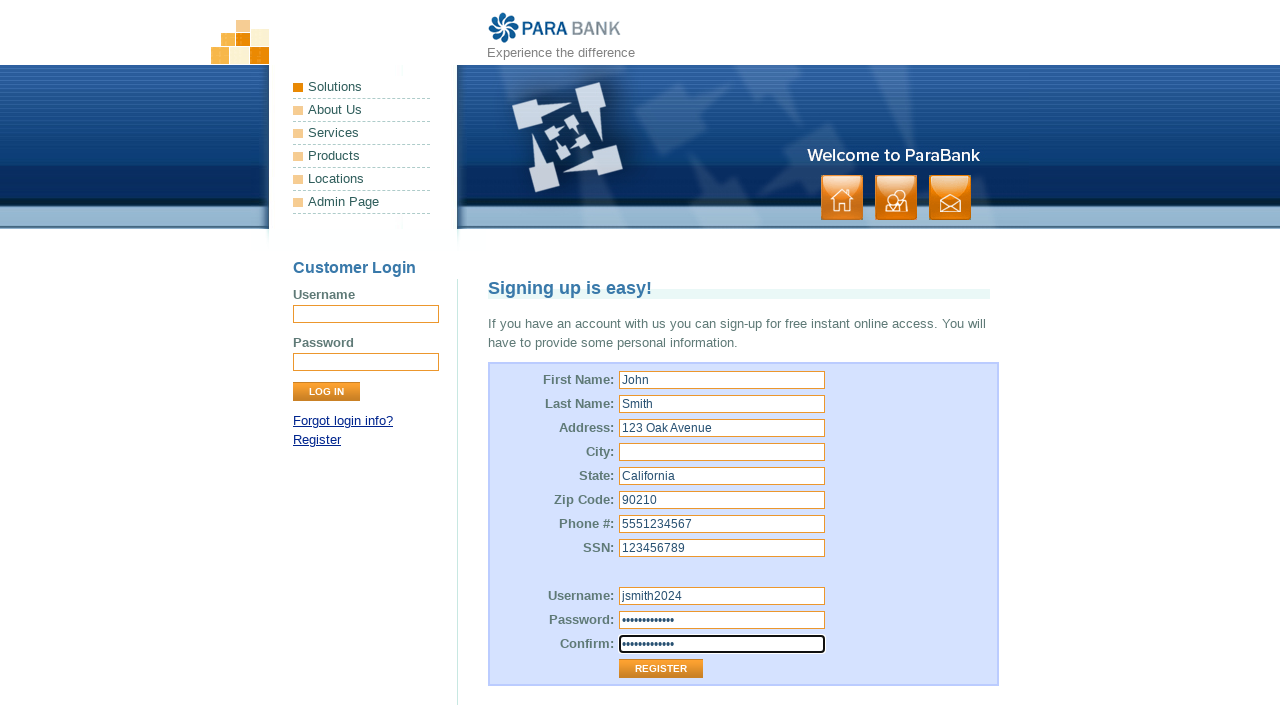